Navigates to Form Authentication page and verifies the URL is correct after navigation

Starting URL: https://the-internet.herokuapp.com/

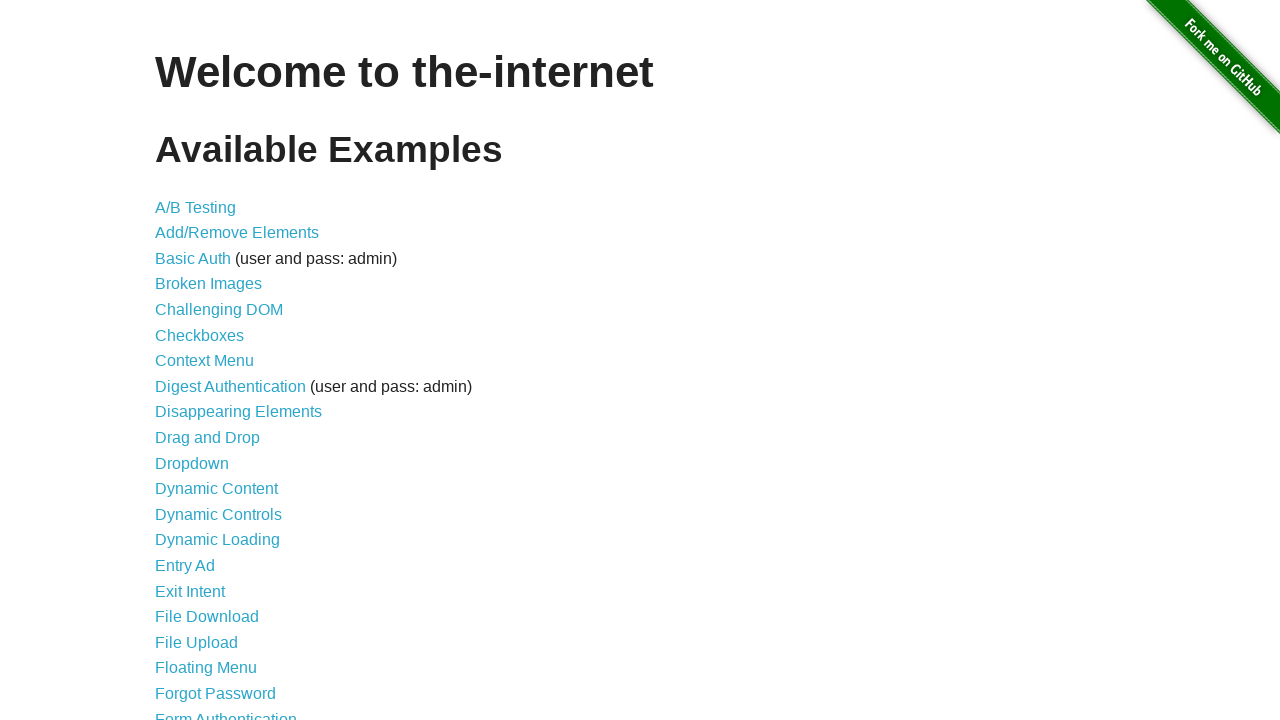

Clicked on Form Authentication link at (226, 712) on a:text('Form Authentication')
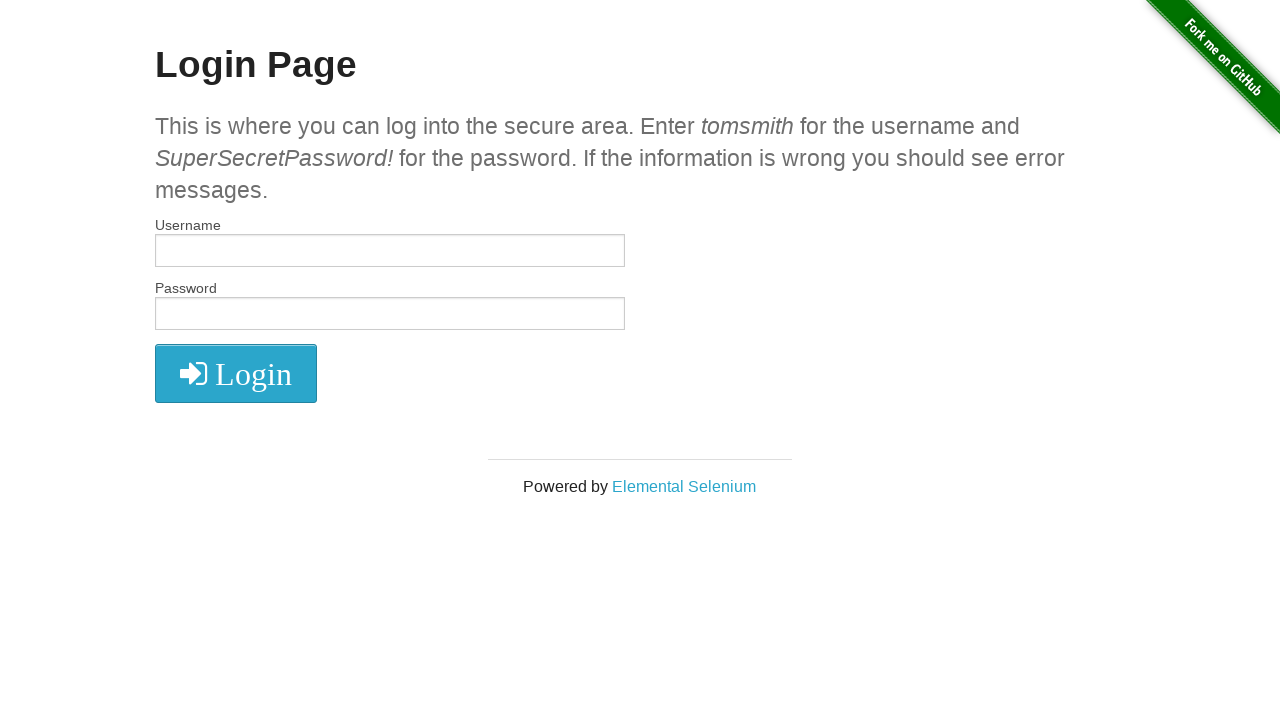

Navigated to login page and URL verified to contain '/login'
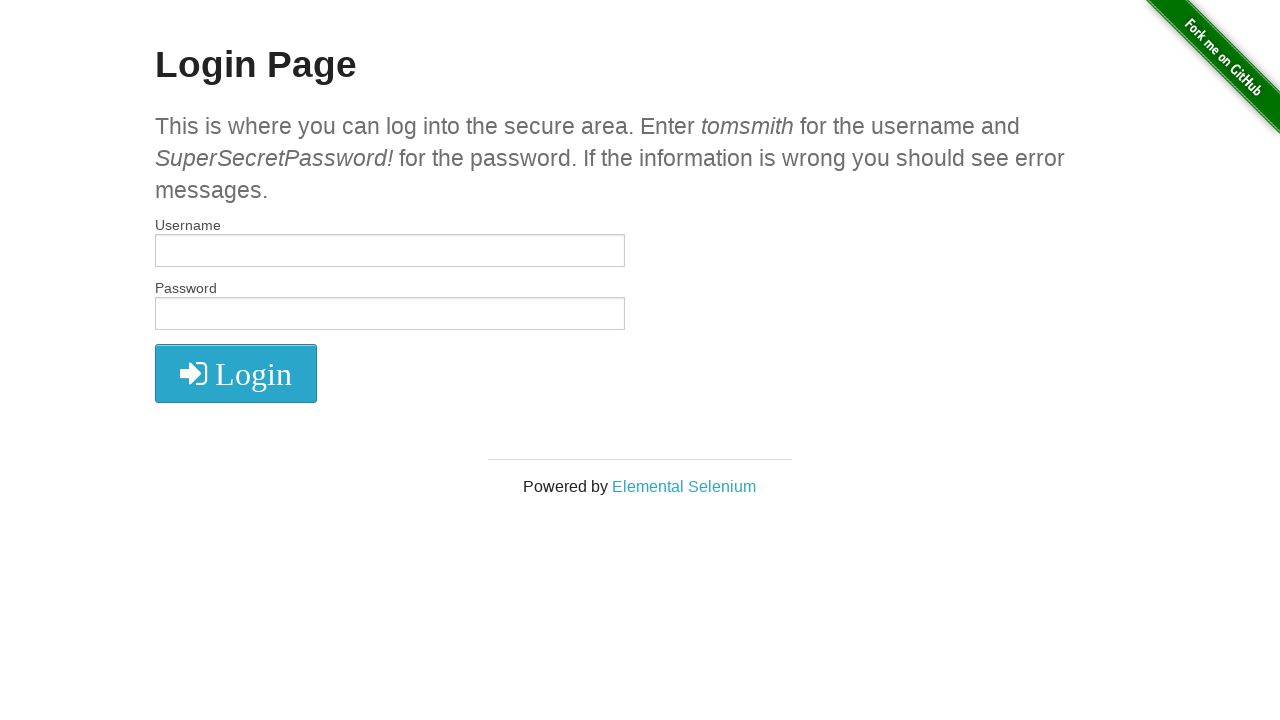

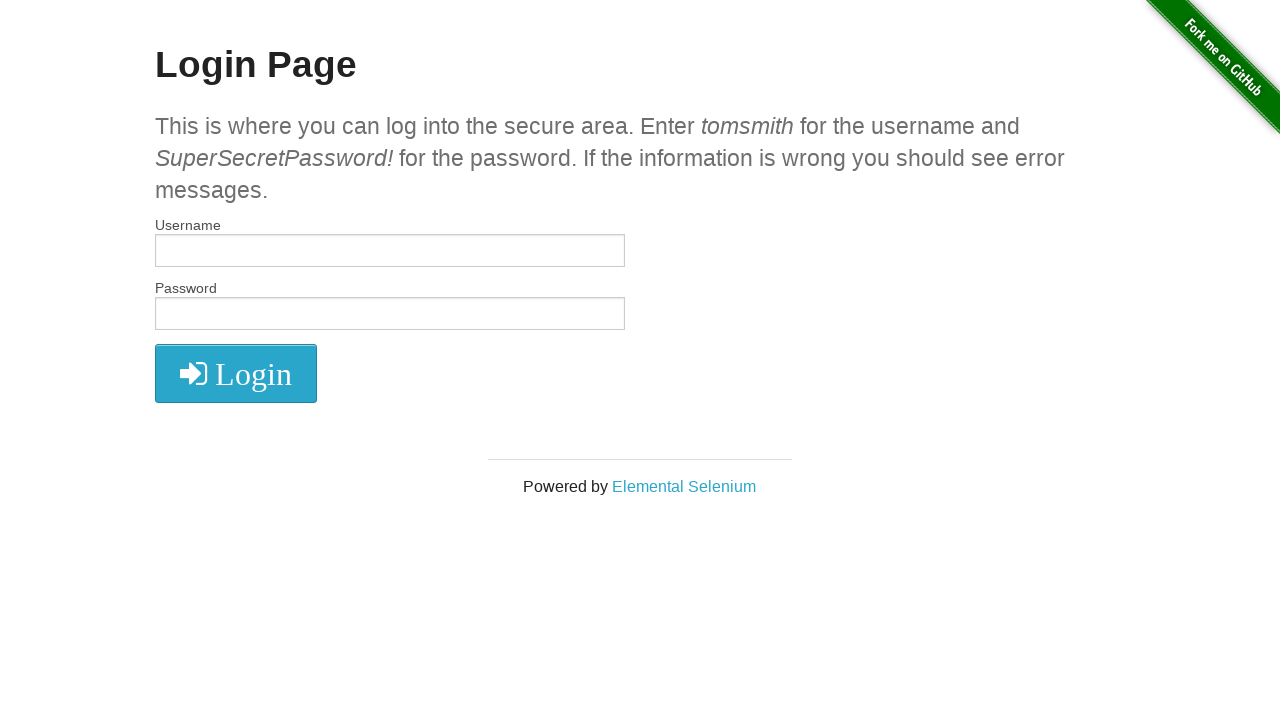